Tests clicking a dynamic button and verifying the success message appears

Starting URL: https://demoqa.com/buttons

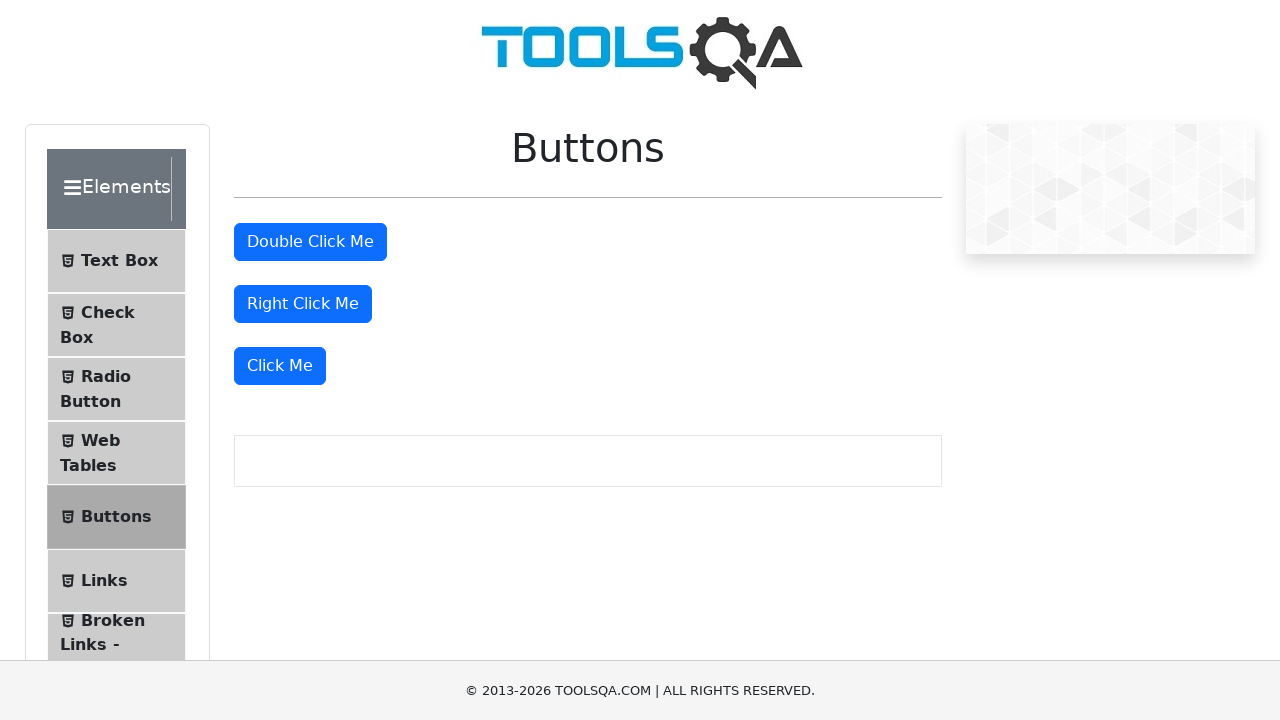

Scrolled dynamic click button into view
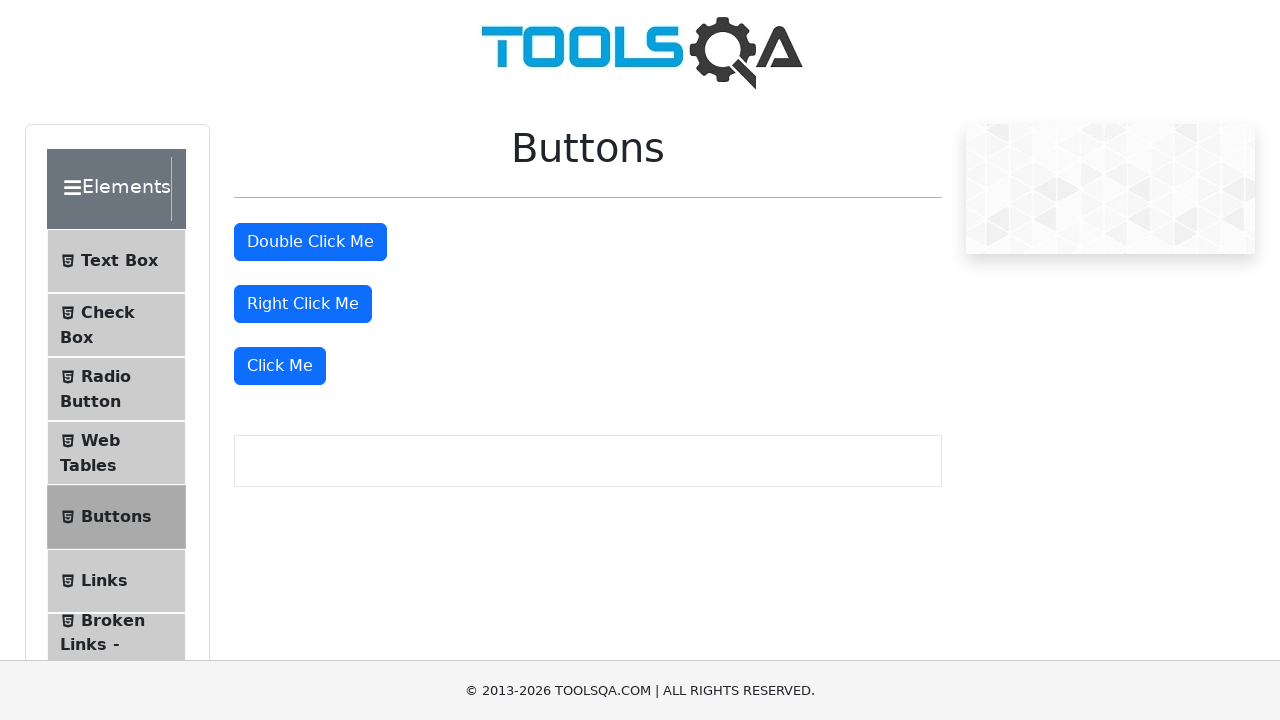

Clicked the dynamic button at (280, 366) on xpath=//*[@id='rightClickBtn']/../following-sibling::div/button
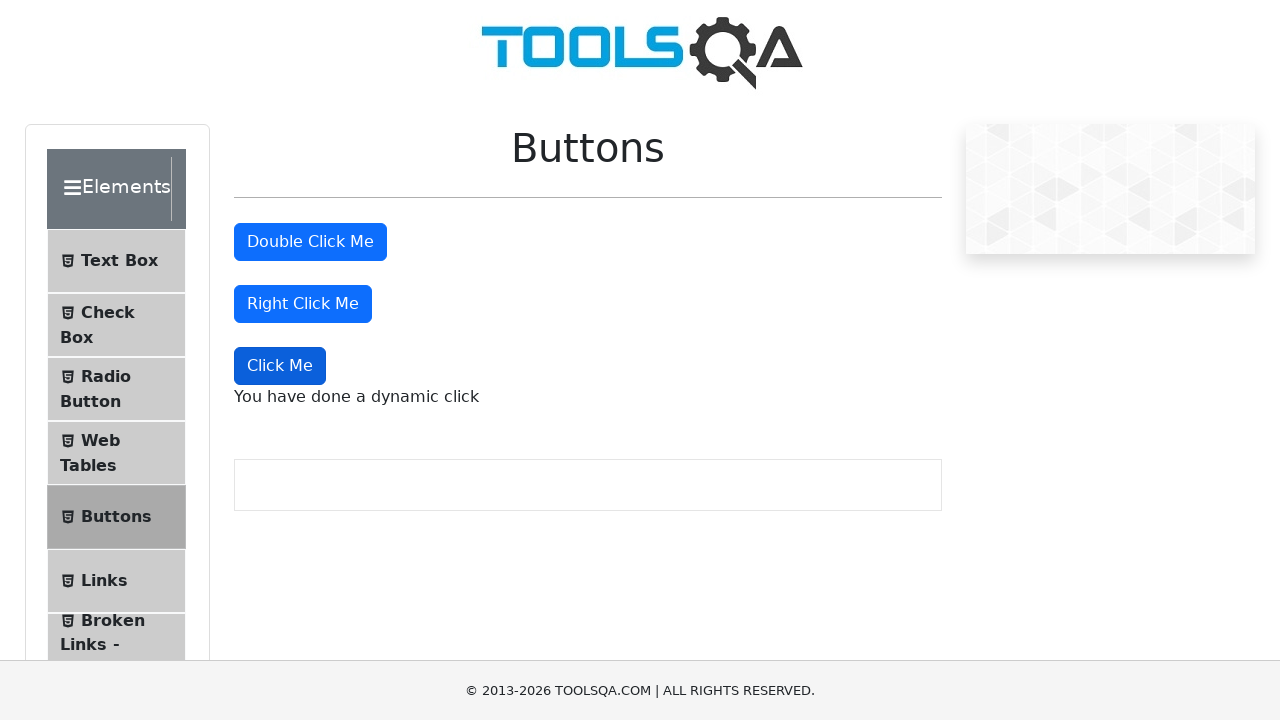

Success message appeared after clicking dynamic button
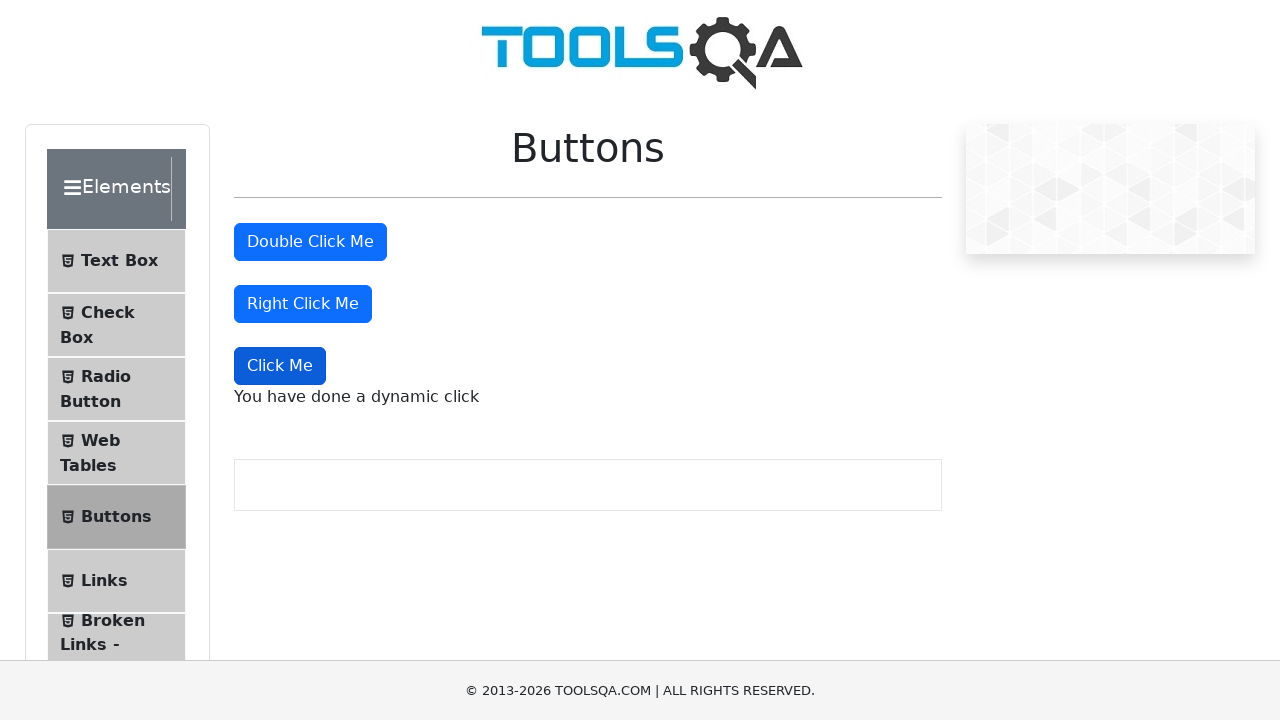

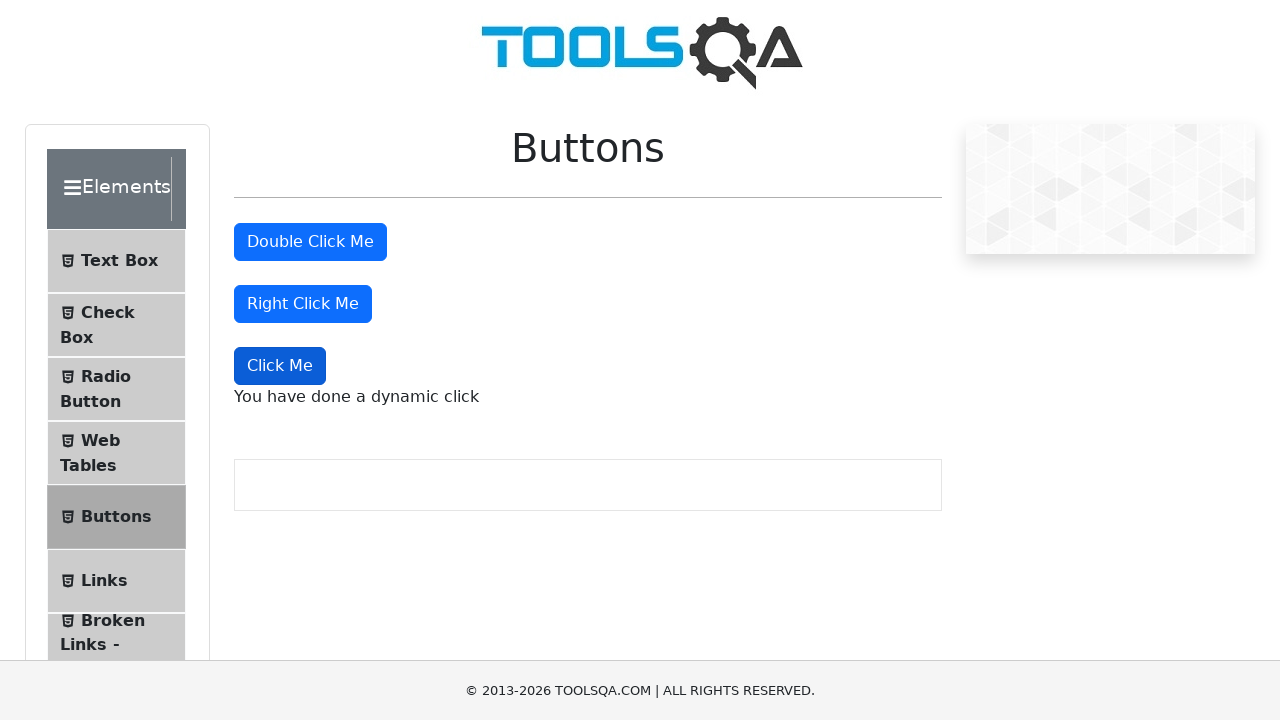